Tests form input functionality by filling in a name field on a practice Angular form page

Starting URL: https://rahulshettyacademy.com/angularpractice/

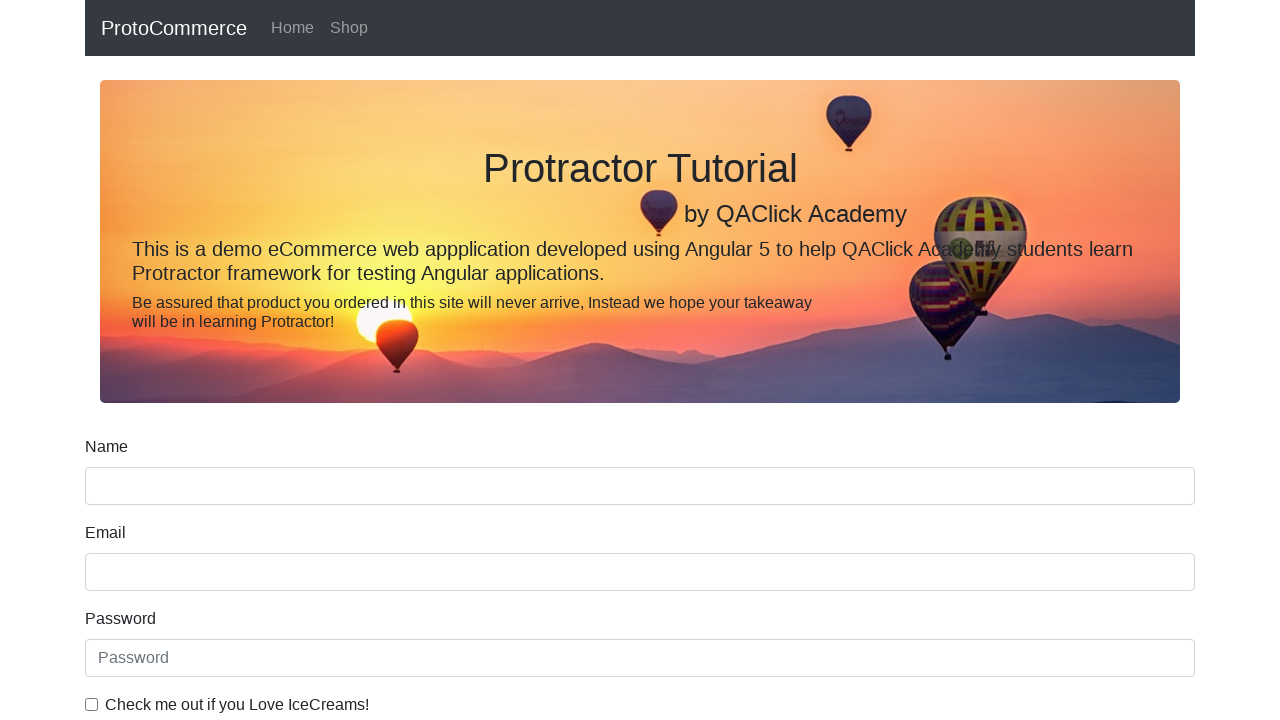

Filled name field with 'Marcus Williams' on Angular practice form on //div[@class='container']/form/div[1]/input
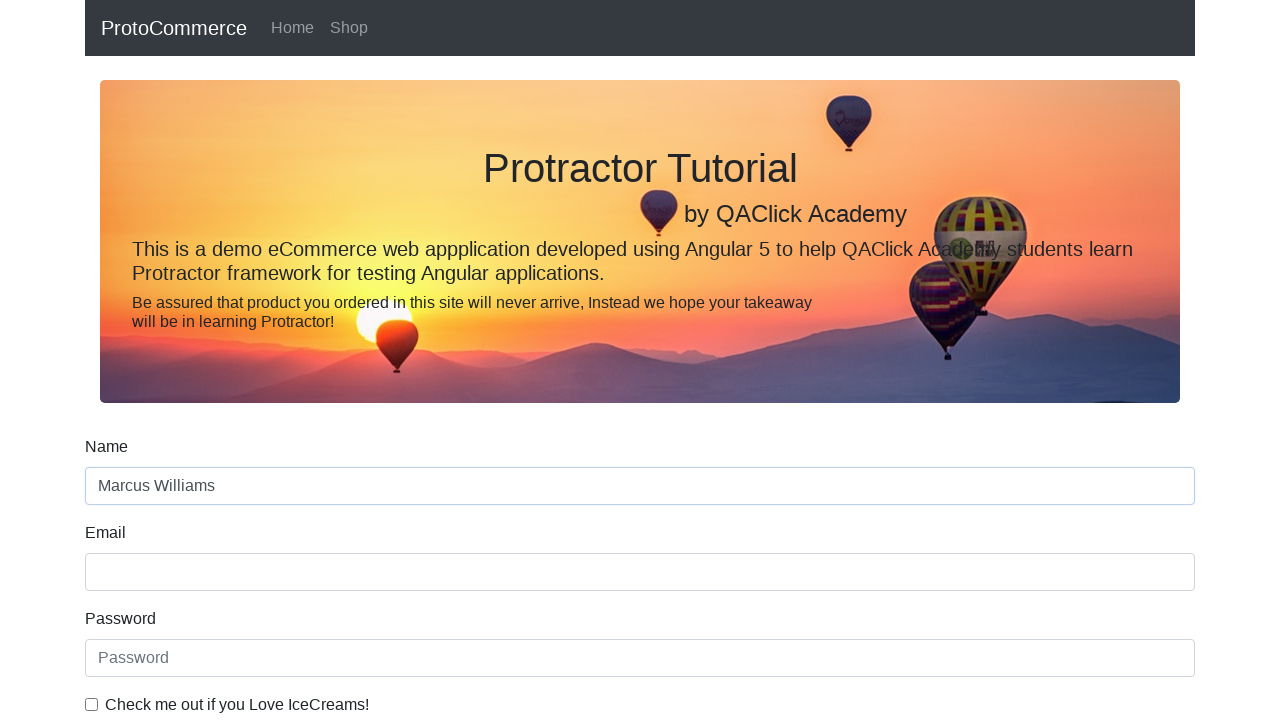

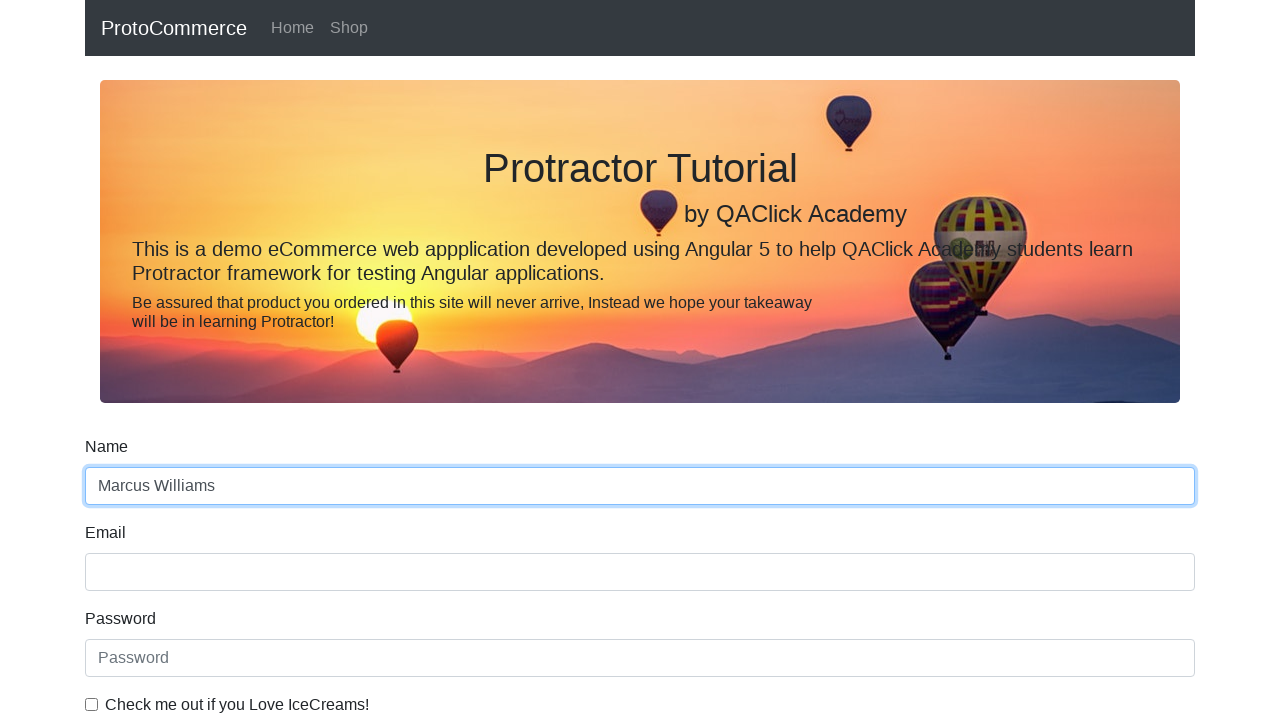